Tests dynamic radio button selection by iterating through a group of radio buttons and clicking the one with a specific value ("Beer")

Starting URL: http://echoecho.com/htmlforms10.htm

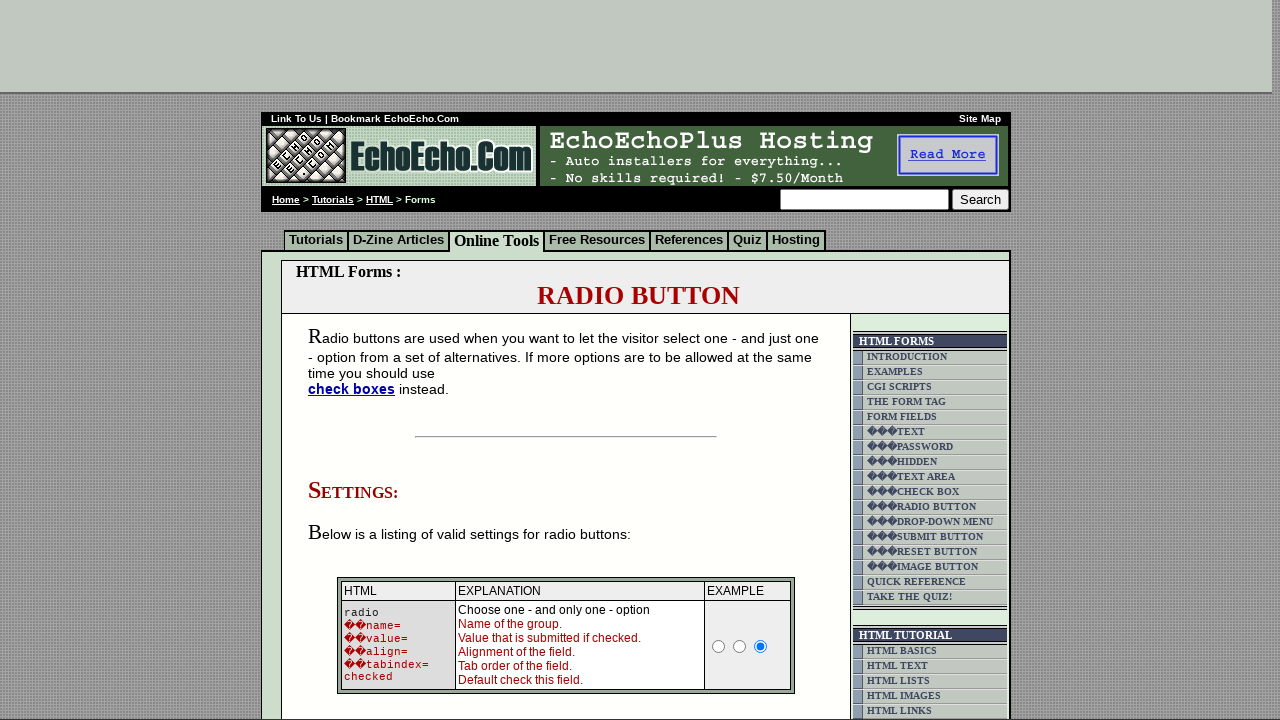

Navigated to http://echoecho.com/htmlforms10.htm
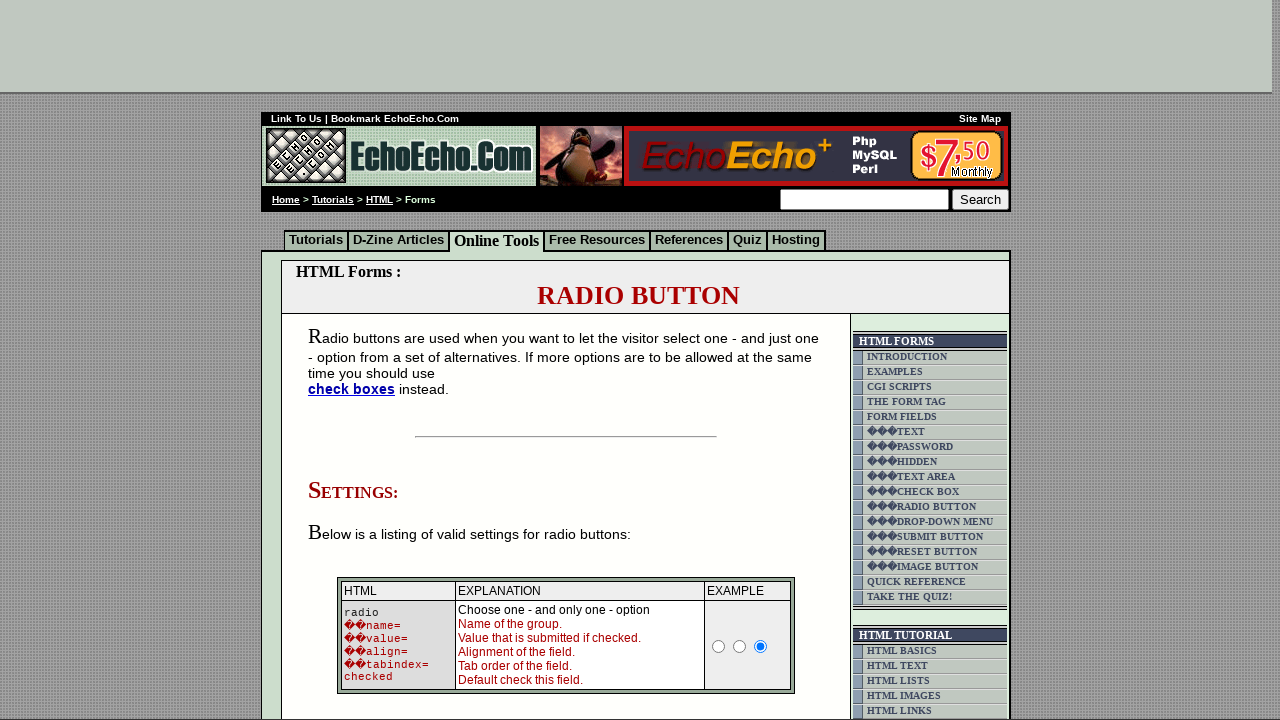

Located all radio buttons in group2
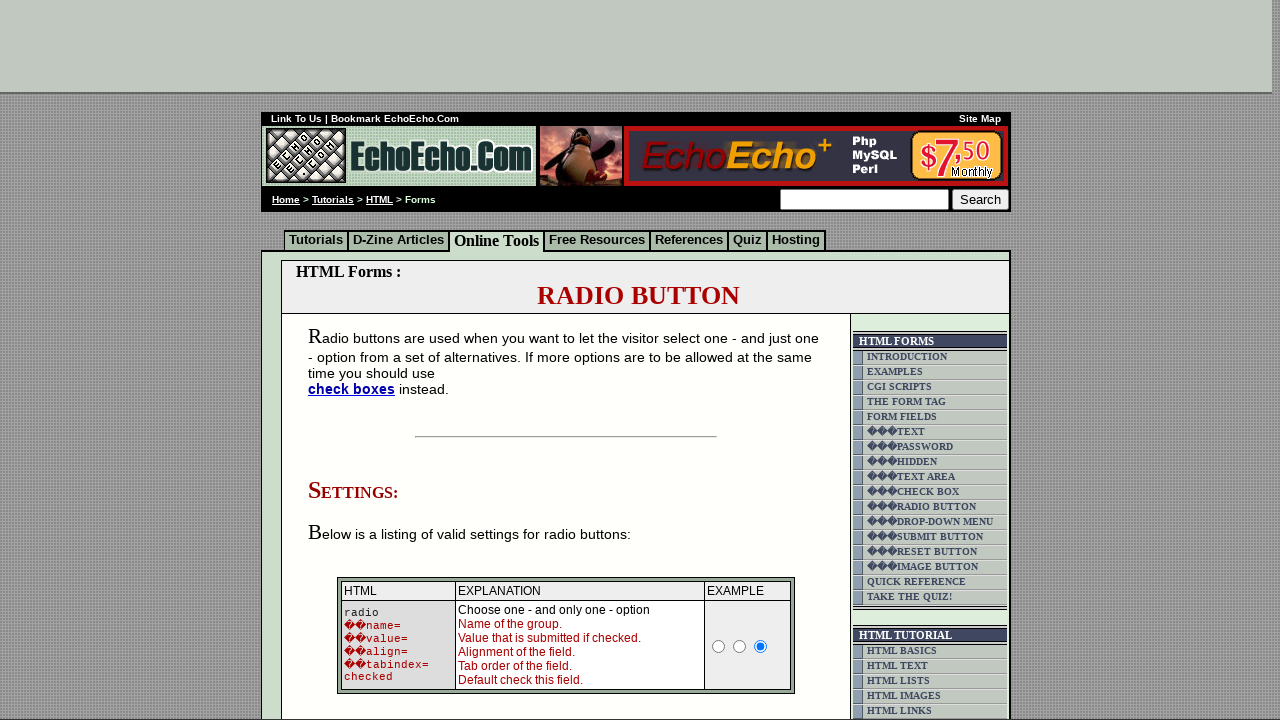

Found 3 radio buttons in group2
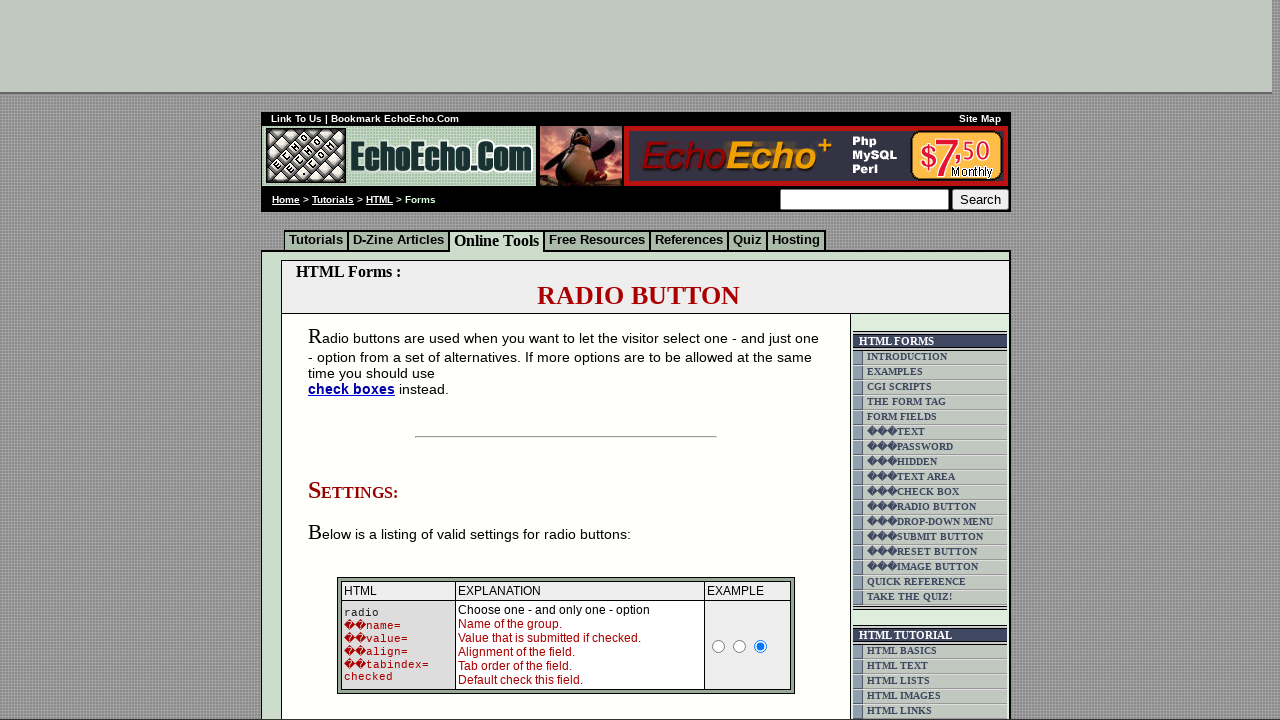

Retrieved value 'Water' from radio button 1
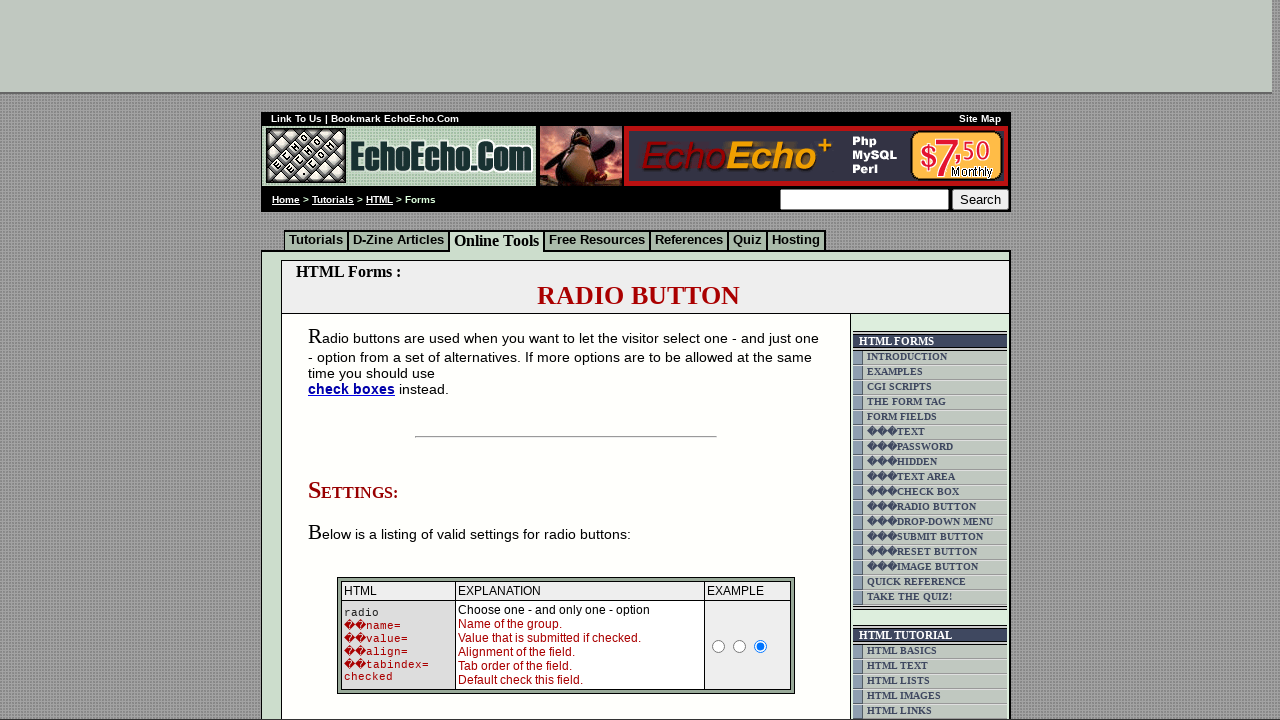

Retrieved value 'Beer' from radio button 2
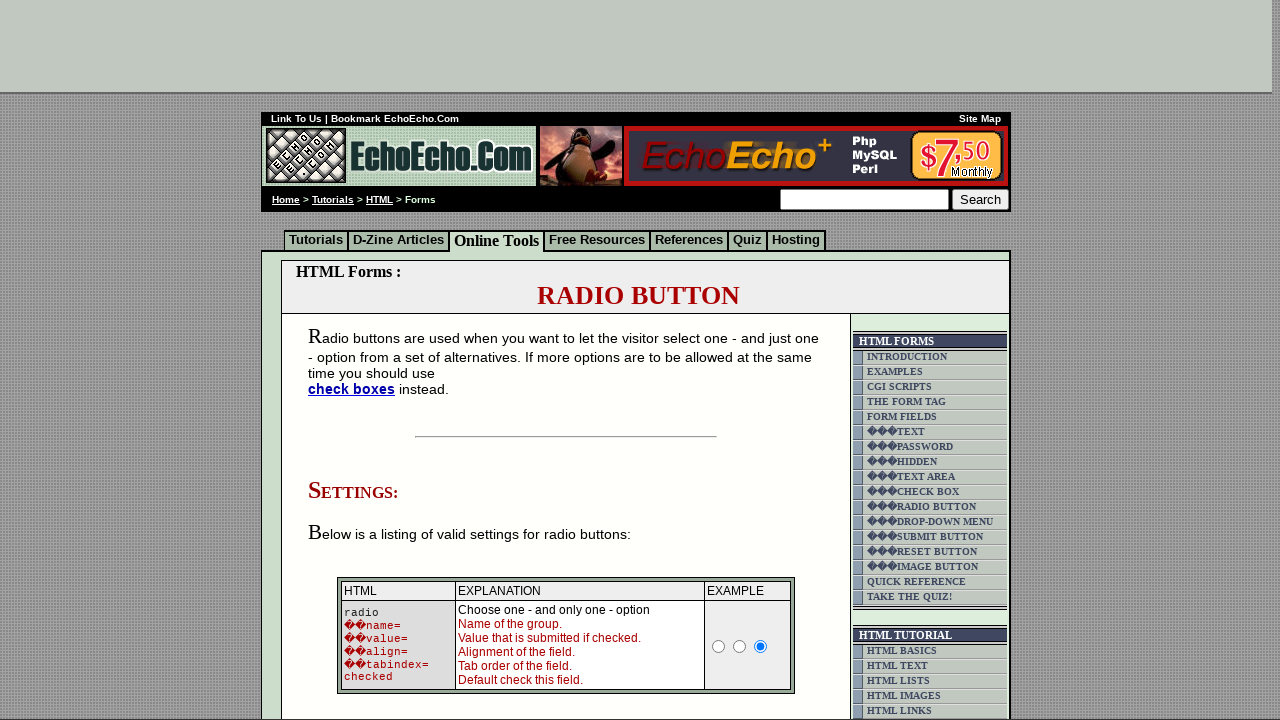

Clicked radio button with value 'Beer' at (356, 360) on xpath=//input[@name='group2'] >> nth=1
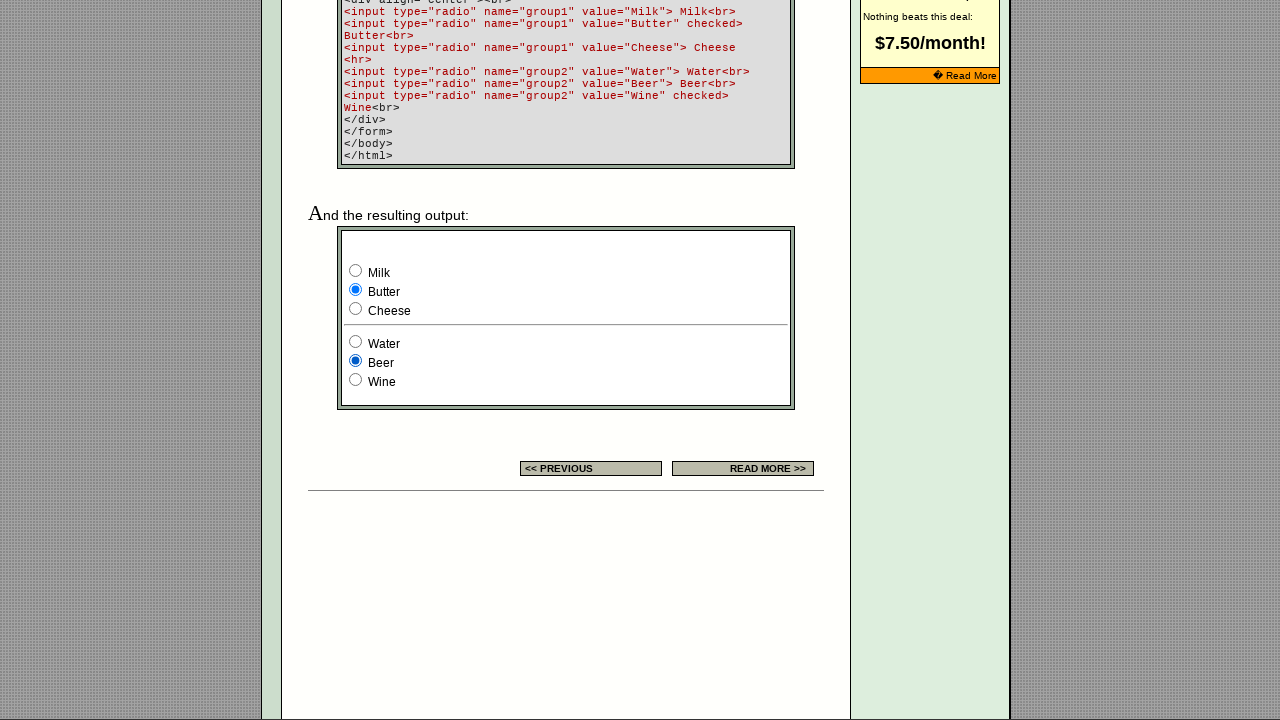

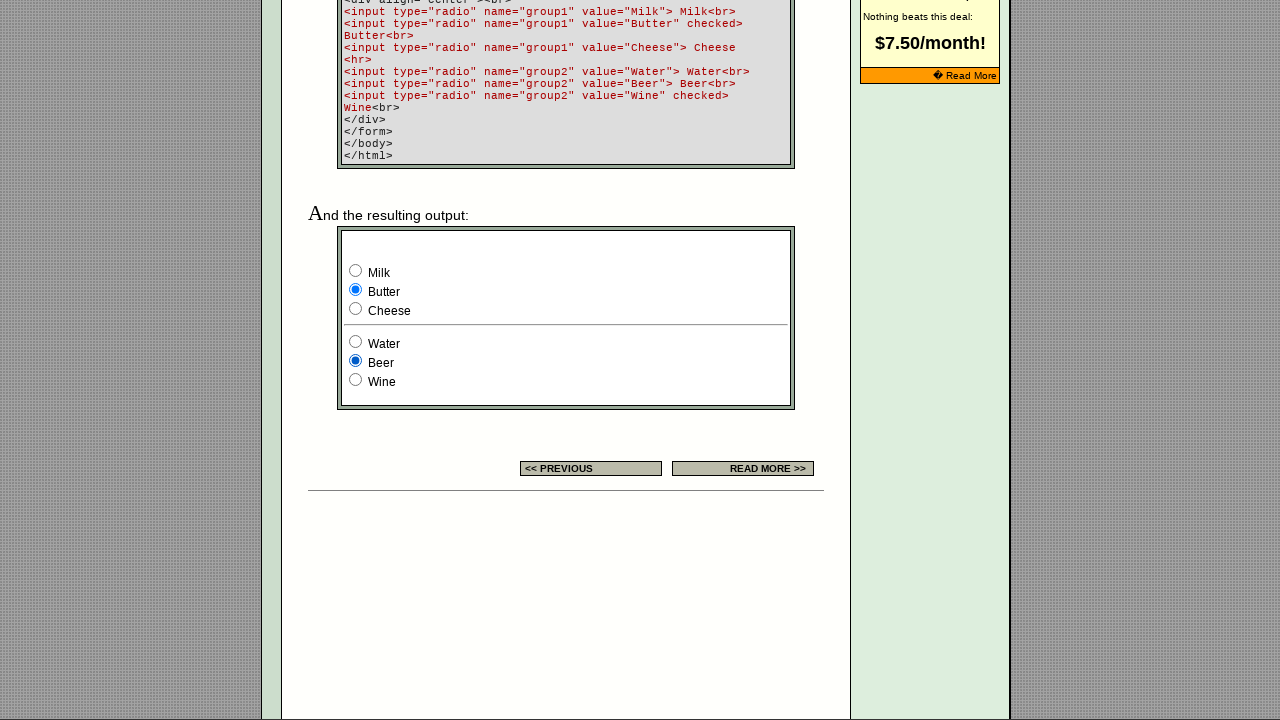